Tests that hovering over the checkout button does not display a cart preview when the cart is empty

Starting URL: https://coffee-cart.app/

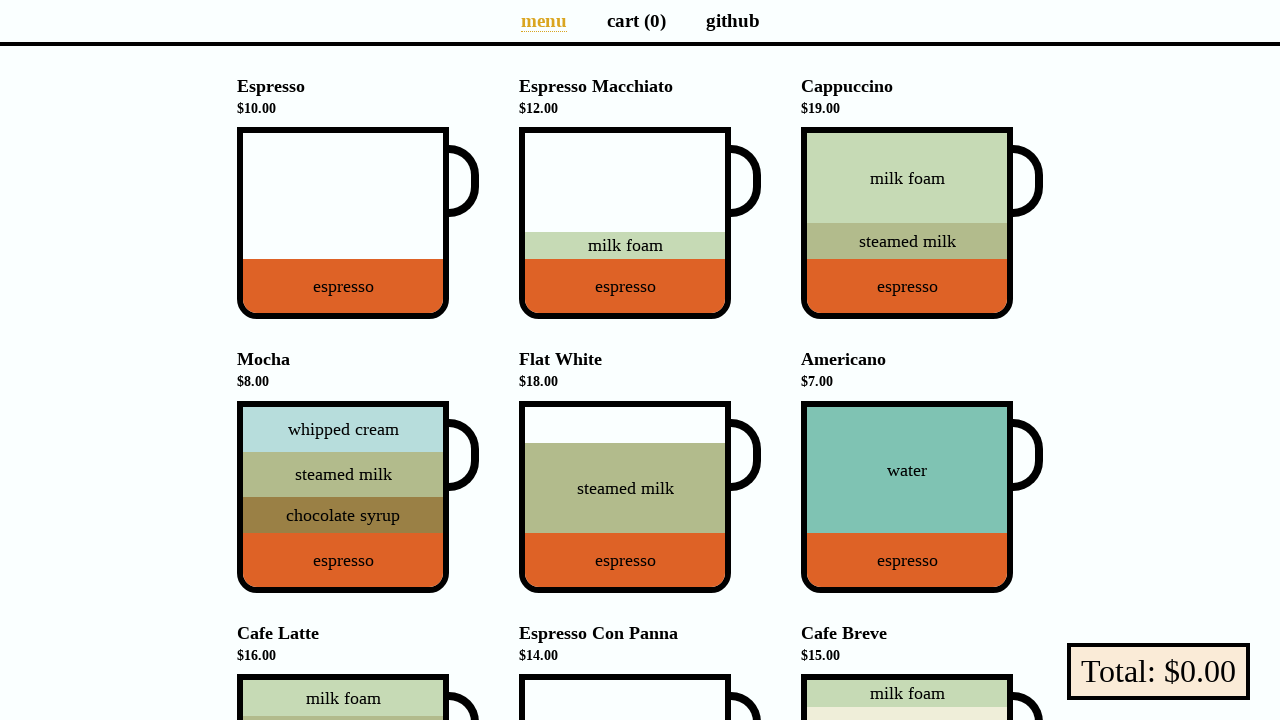

Hovered over checkout button with empty cart at (1158, 672) on [aria-label='Proceed to checkout']
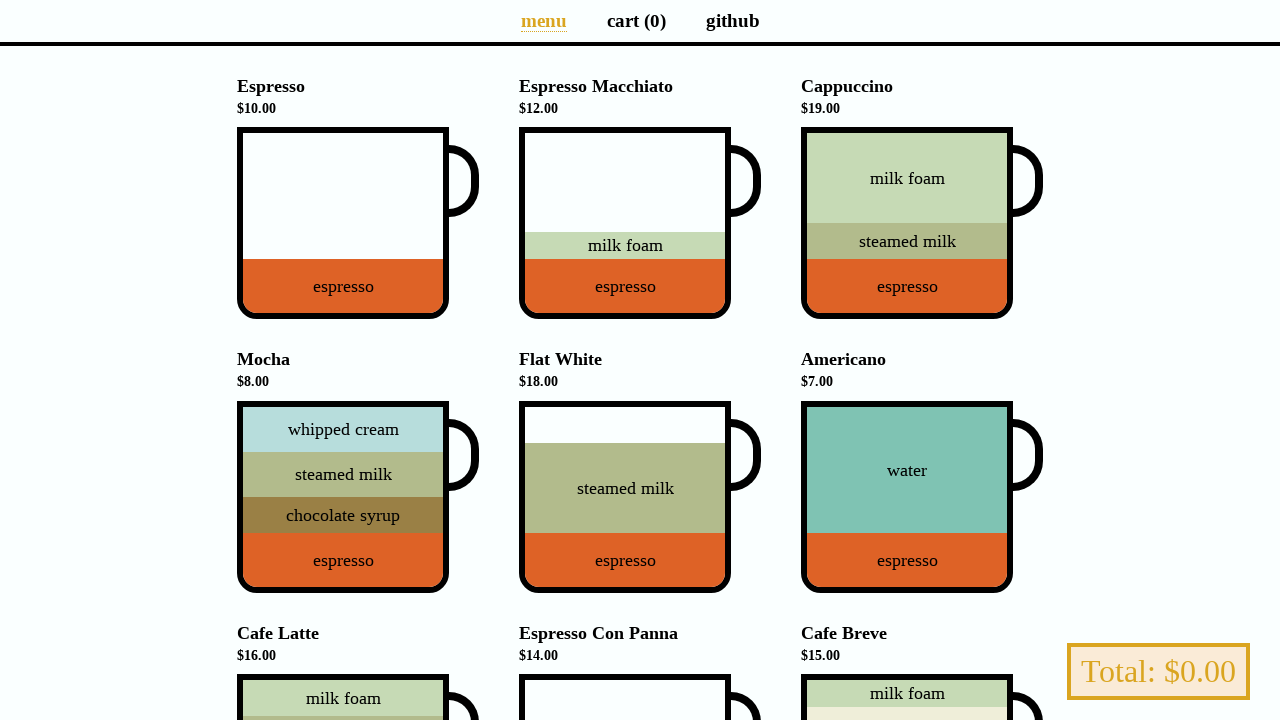

Waited 1 second for cart preview to appear
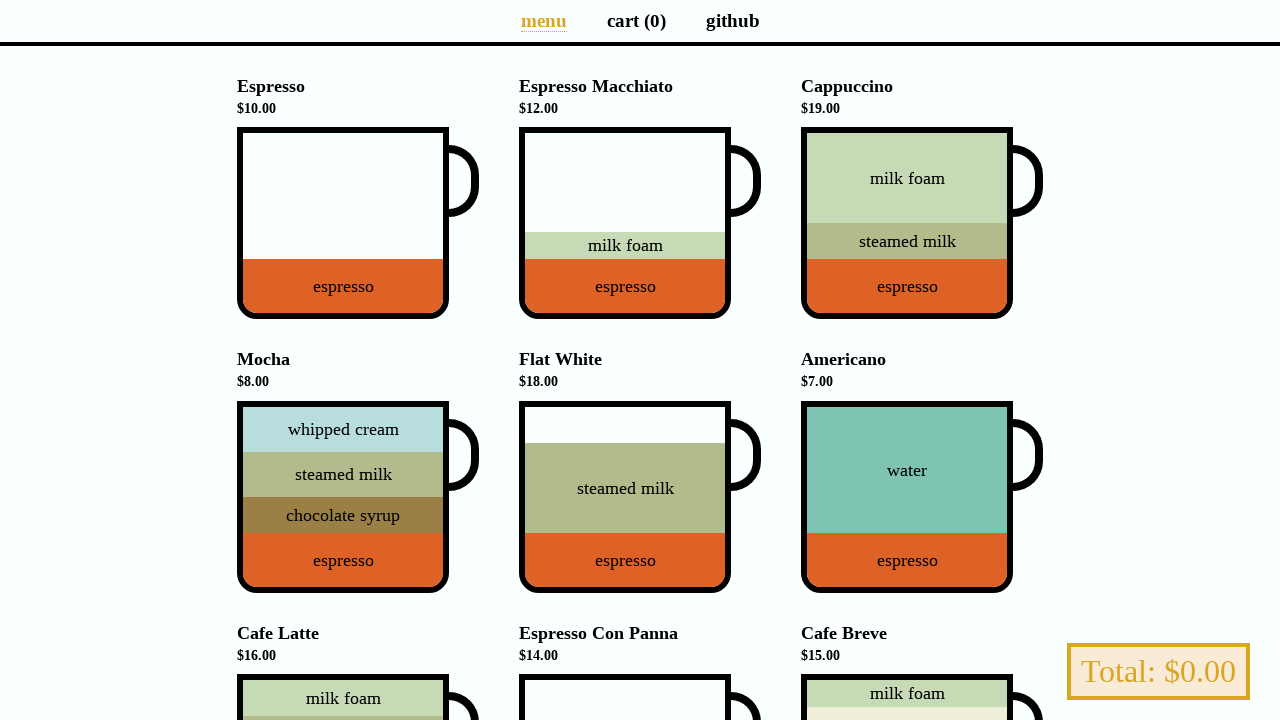

Verified that cart preview is not displayed when hovering over checkout button with empty cart
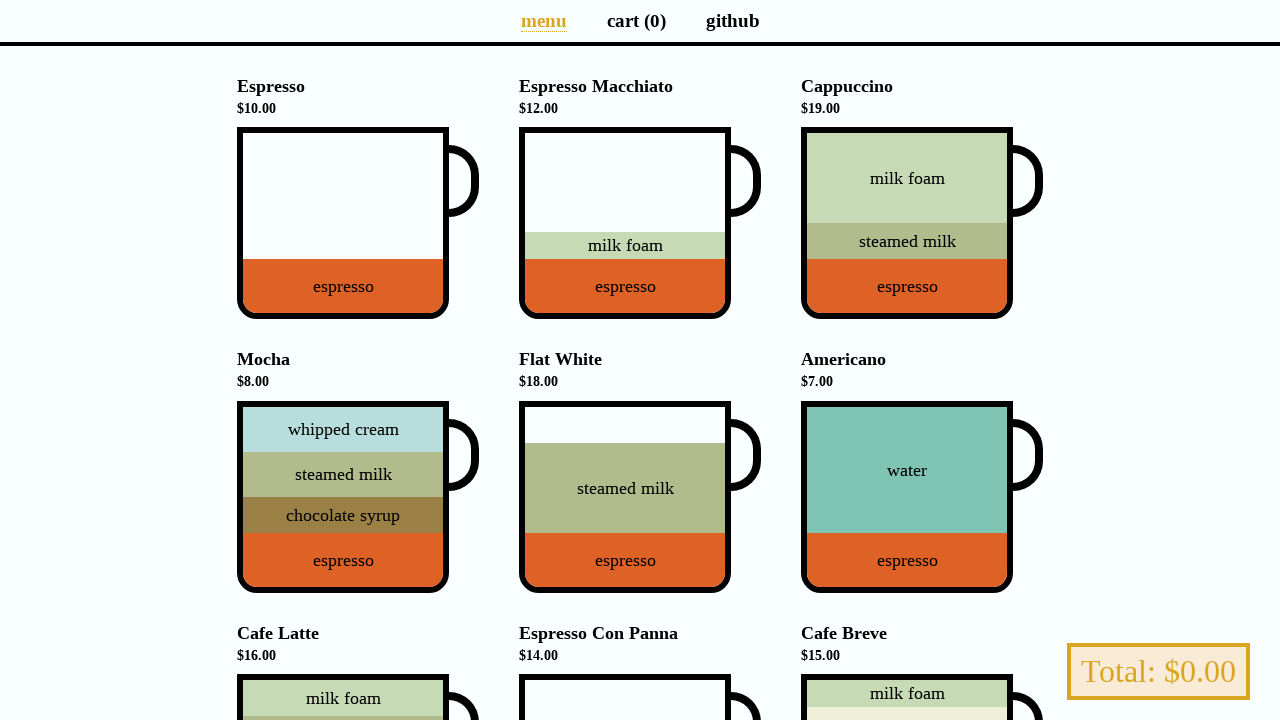

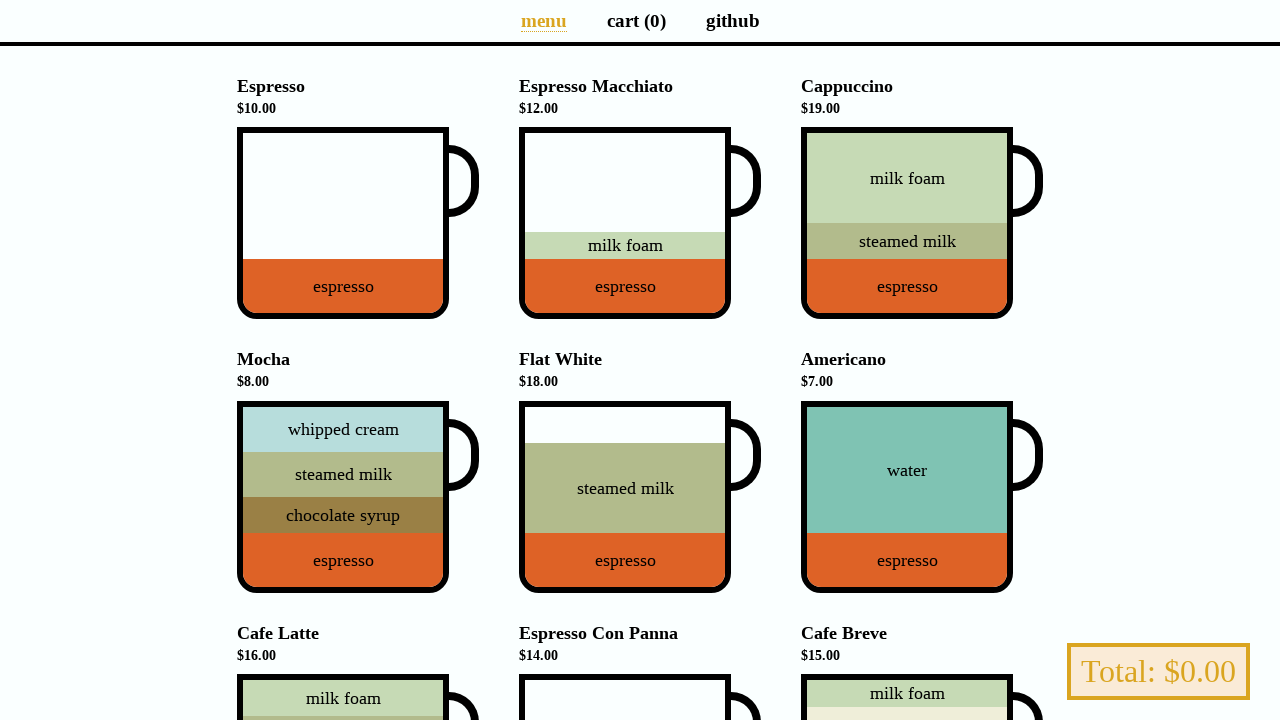